Tests adding a related product to the shopping basket, updating quantity, and verifying the cart total calculation.

Starting URL: https://practice.automationtesting.in/product/thinking-in-html/

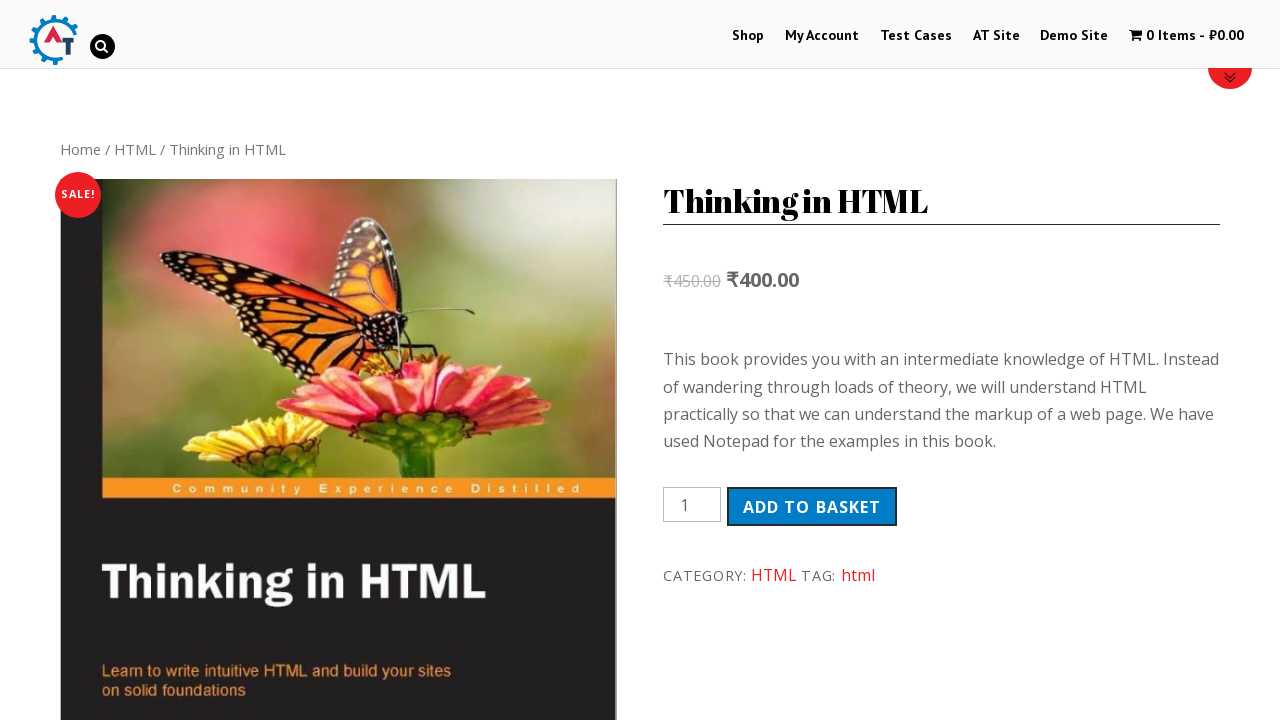

Waited 1 second for page to load
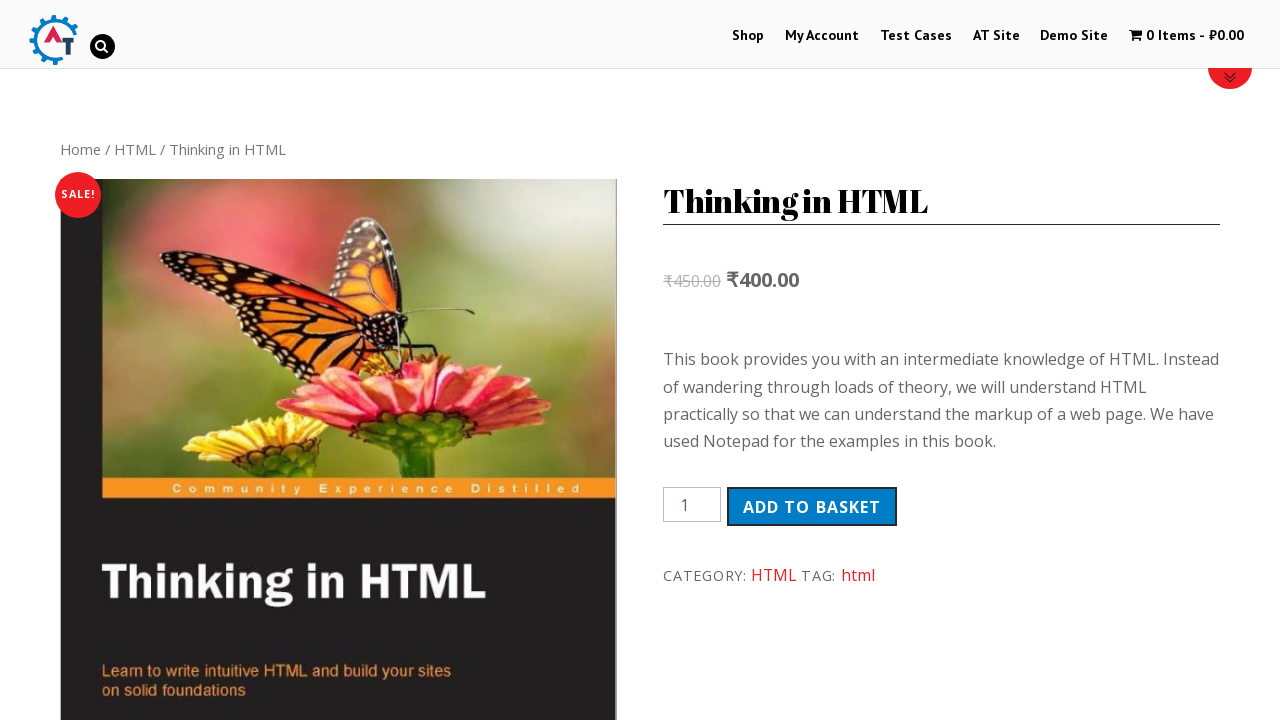

Clicked on related product 'HTML5 WebApp Develpment' at (188, 361) on div.related.products li h3:has-text('HTML5 WebApp Develpment')
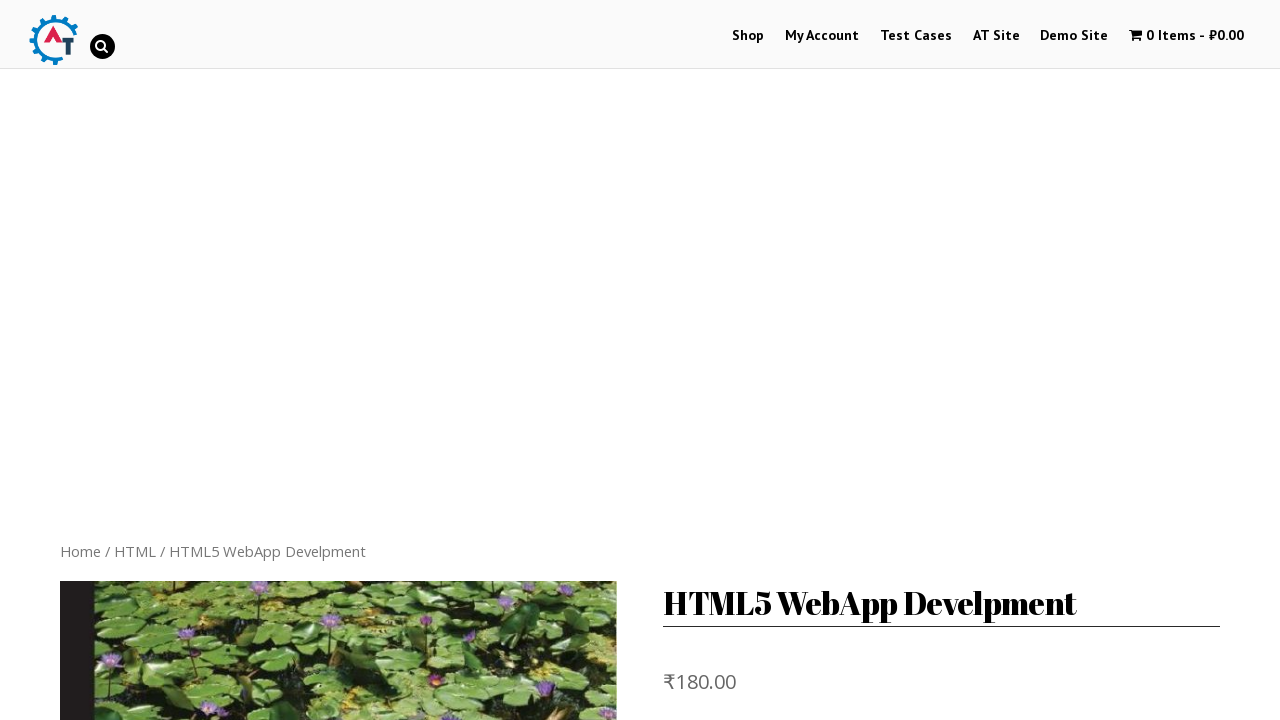

Product page loaded with name element visible
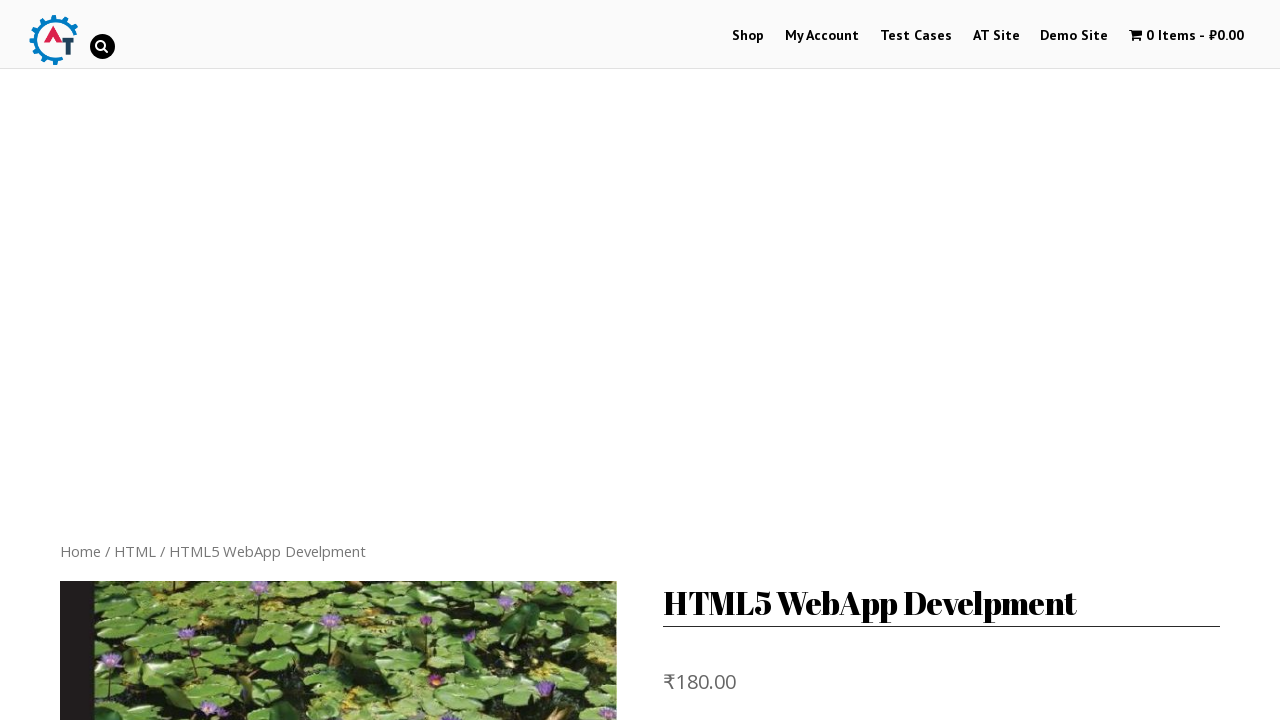

Clicked 'Add to Cart' button at (812, 361) on button[type='submit']
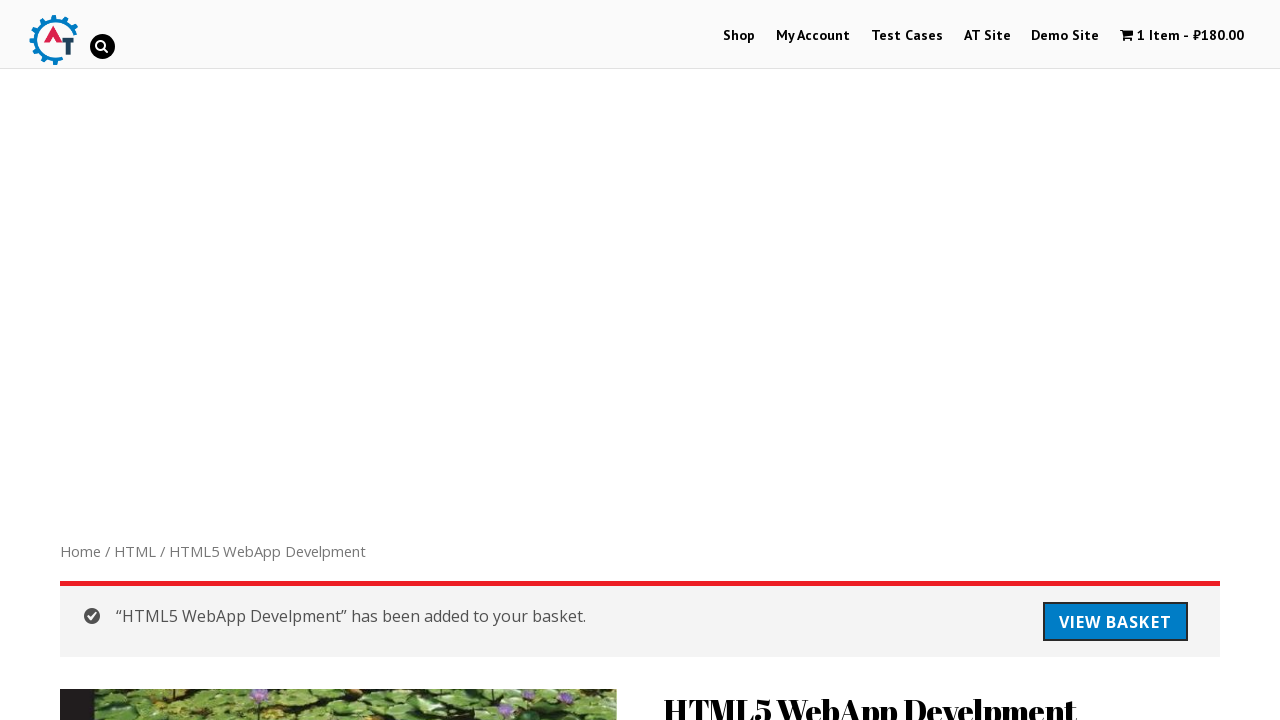

Clicked 'View Cart' button at (1115, 622) on a.button.wc-forward
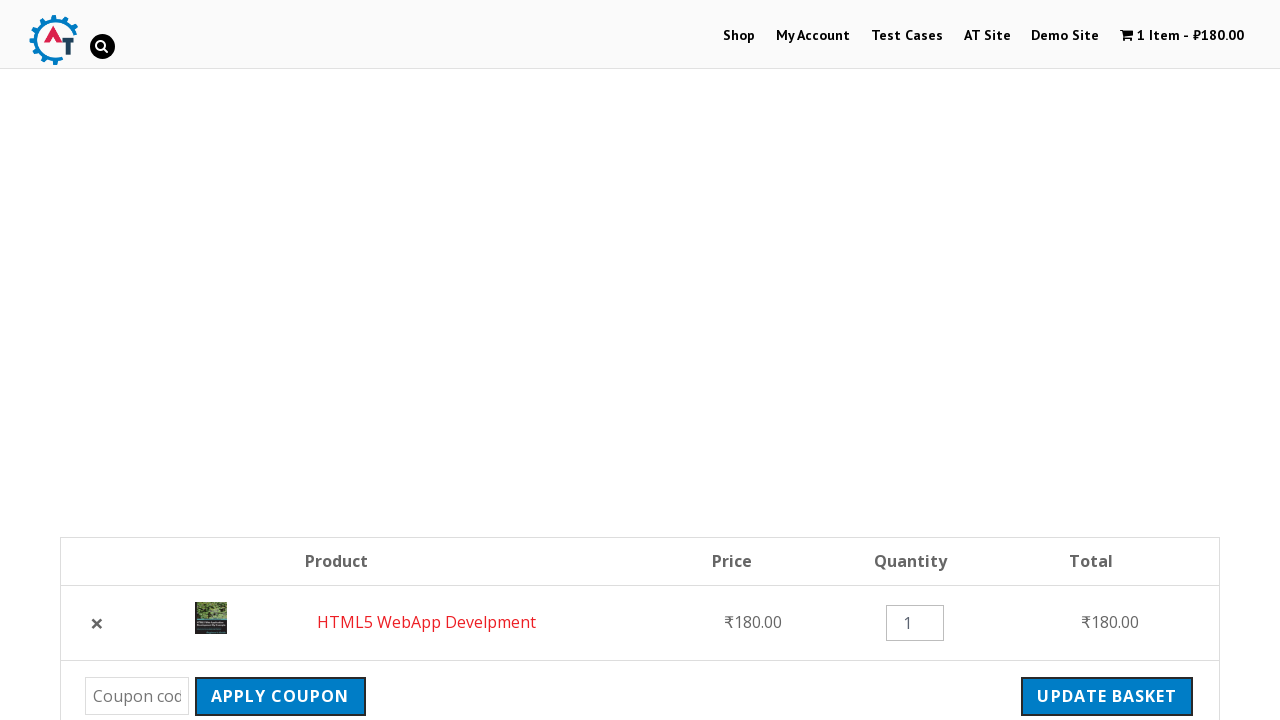

Cleared quantity input field on input[type='number']
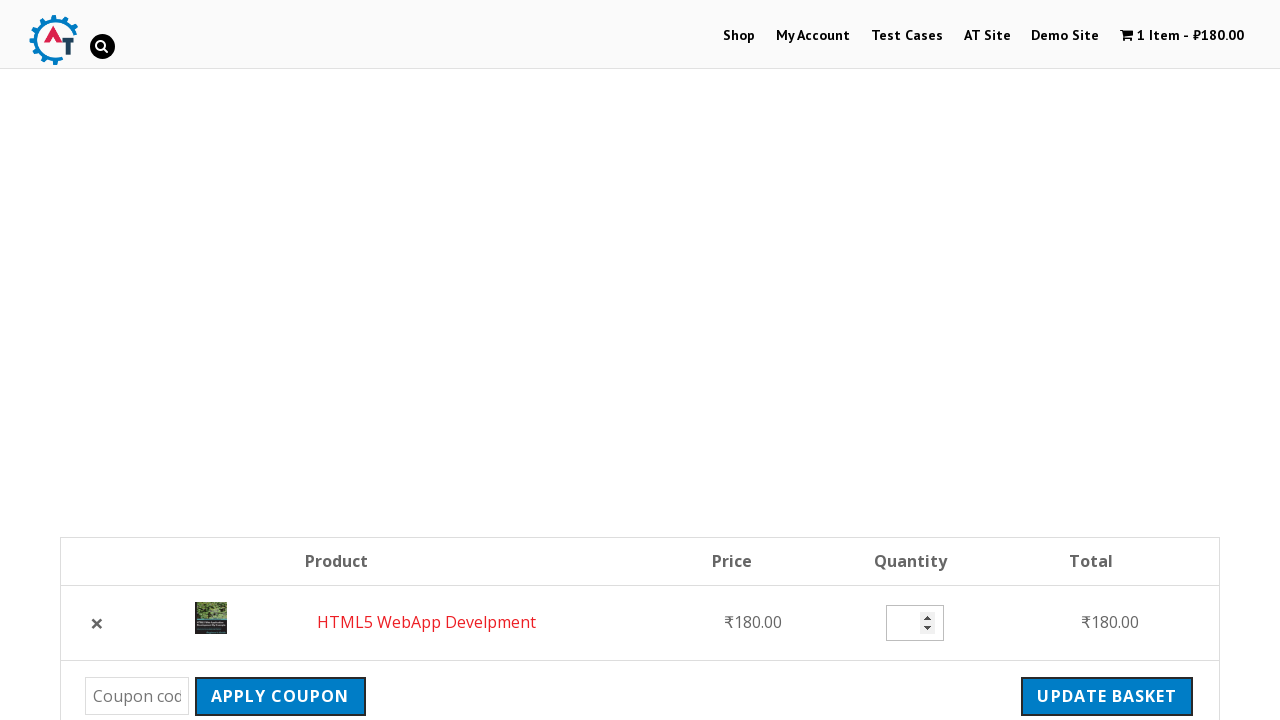

Filled quantity input with value '3' on input[type='number']
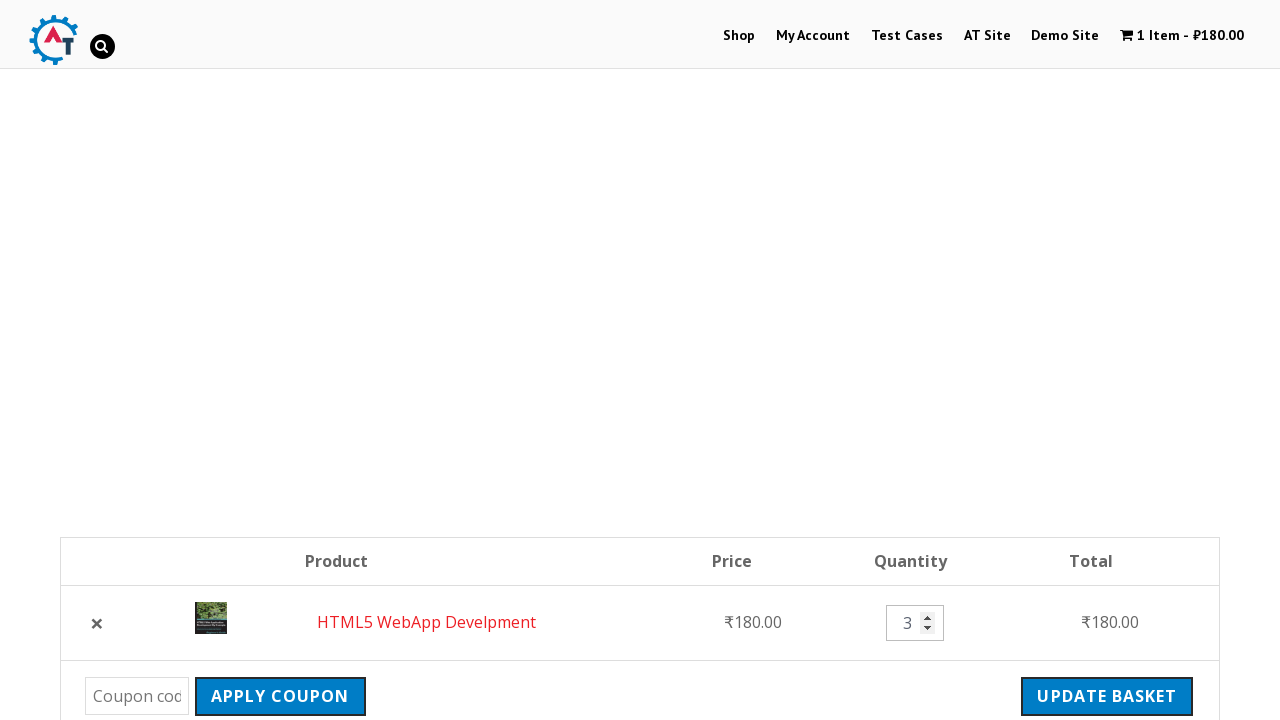

Clicked 'Update Cart' button at (1107, 696) on input[name='update_cart']
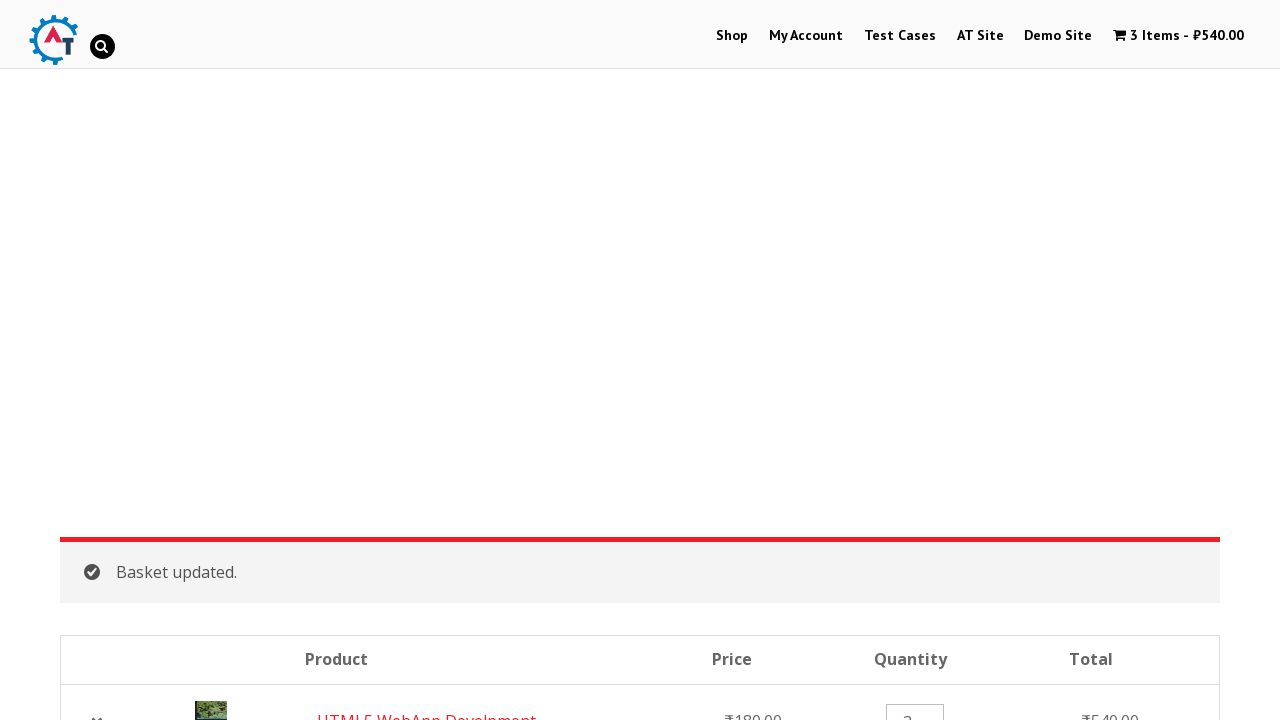

Clicked on cart menu at (1178, 36) on a.wpmenucart-contents
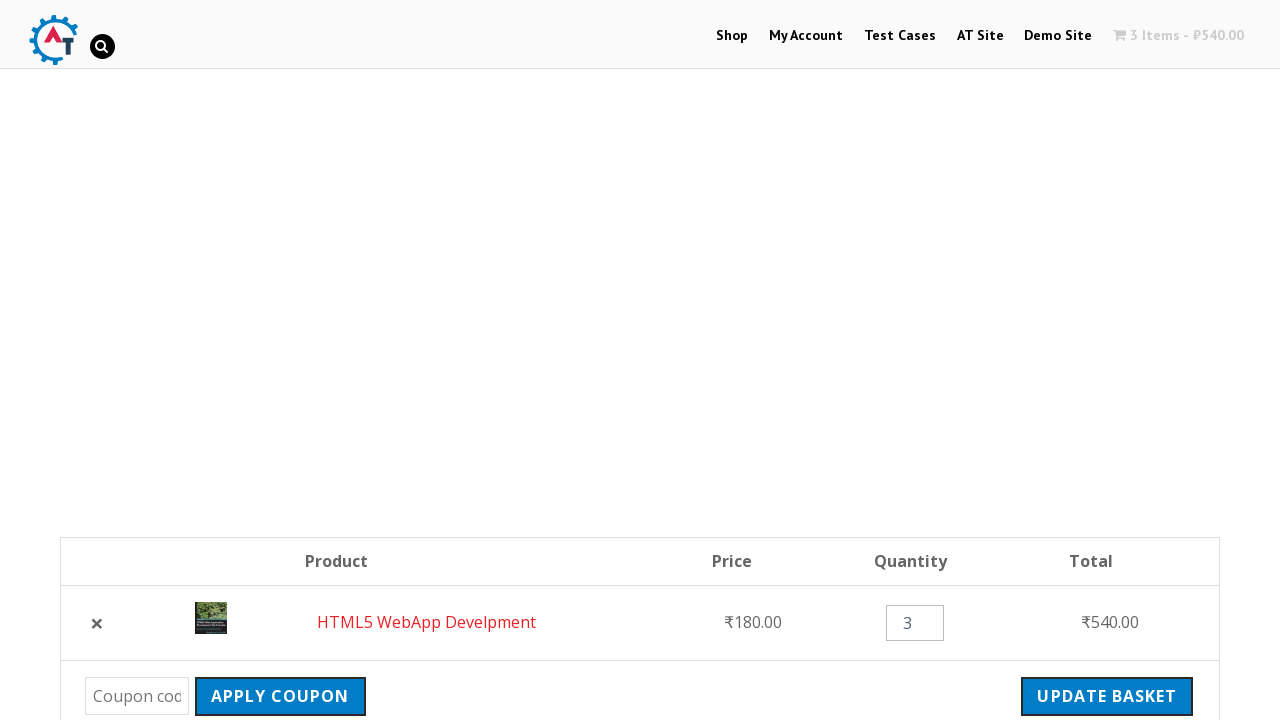

Cart page loaded with total amount visible
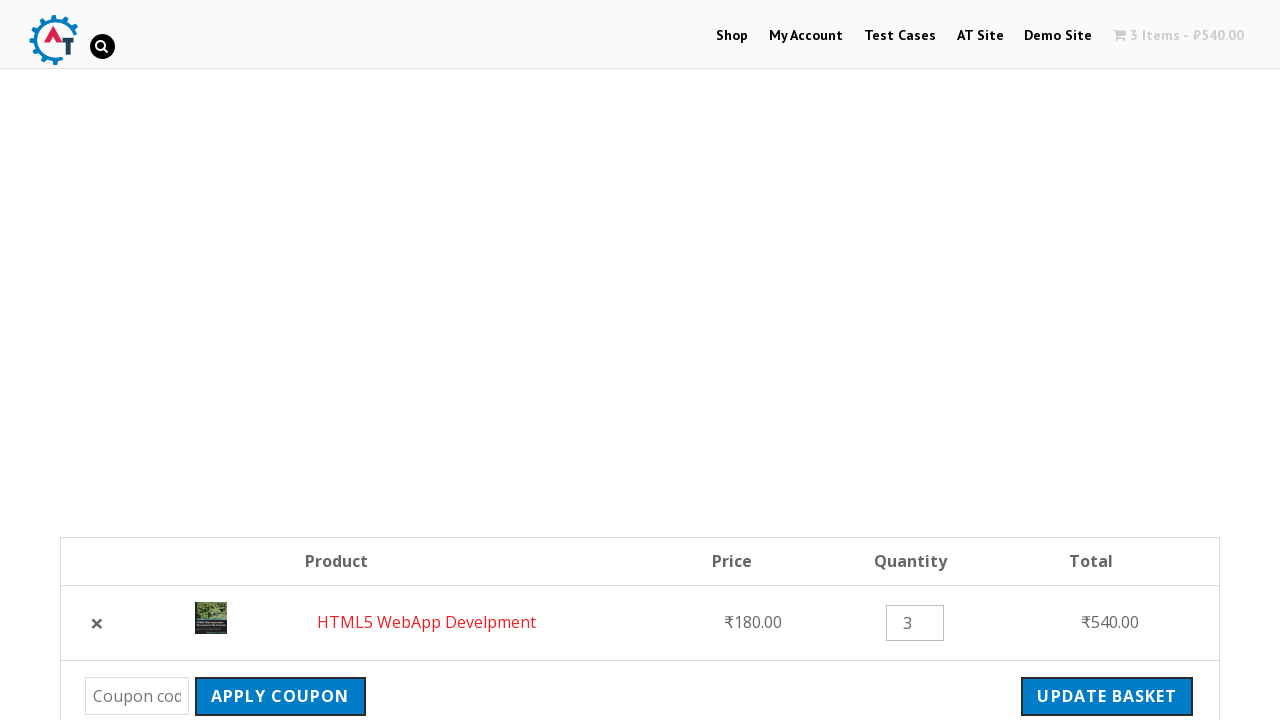

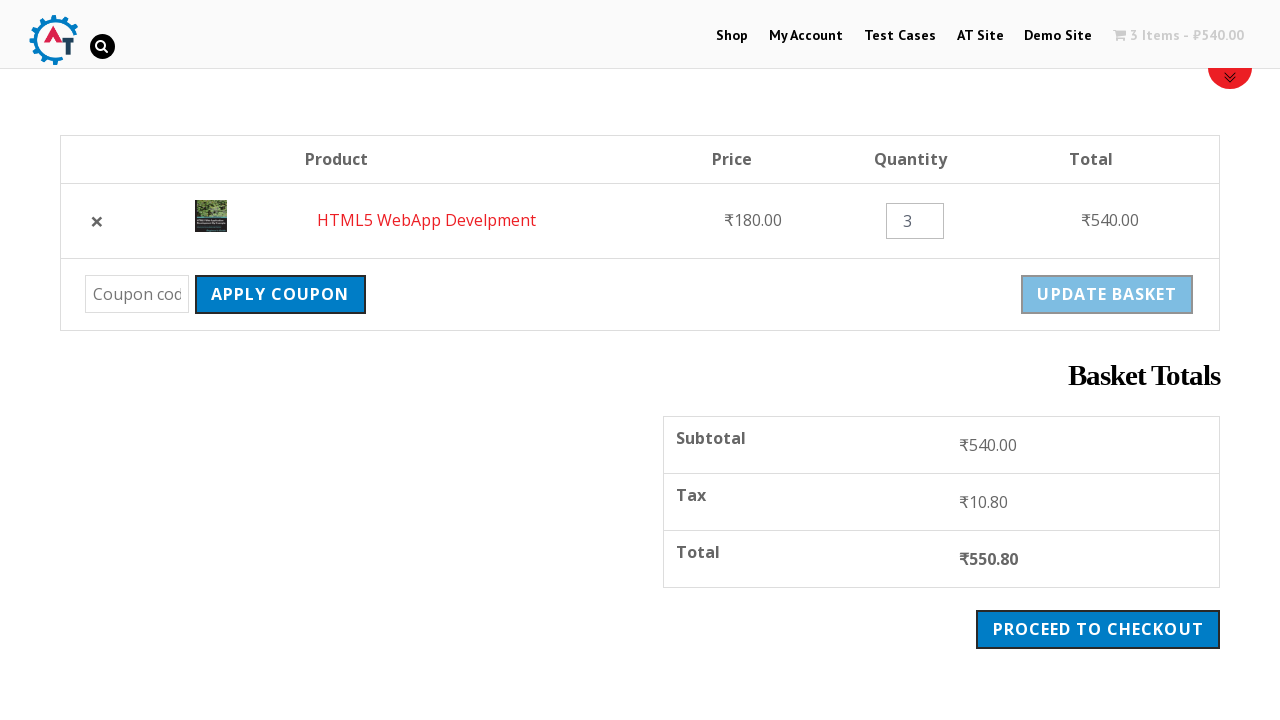